Tests the hide/show functionality of a text input field by clicking the hide button and verifying the element's display state

Starting URL: https://rahulshettyacademy.com/AutomationPractice/

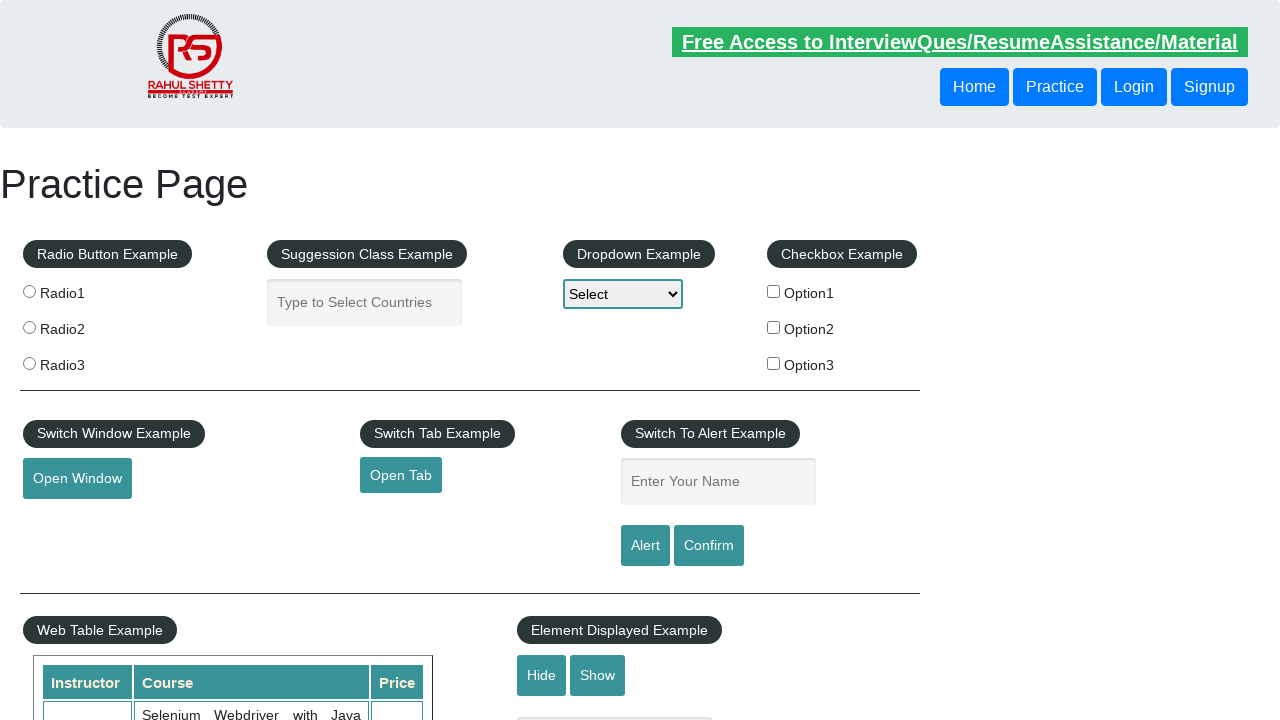

Verified that text input field is initially displayed
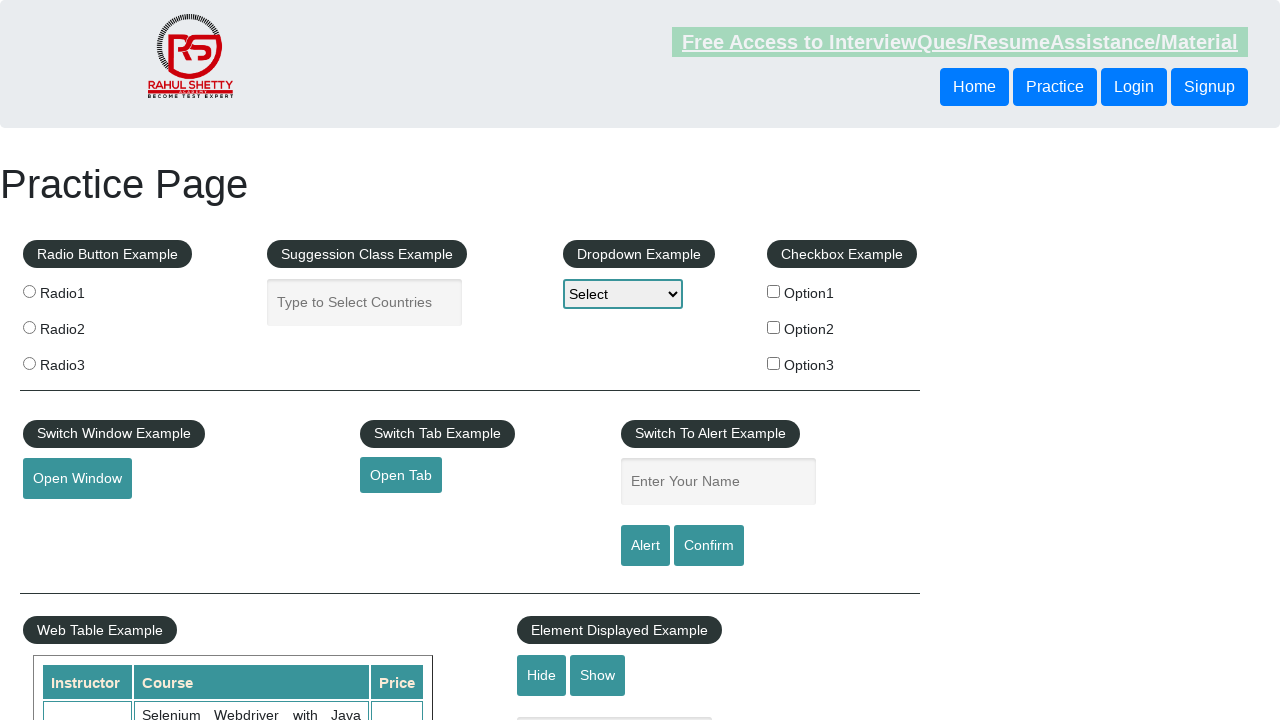

Clicked hide button to hide the text field at (542, 675) on #hide-textbox
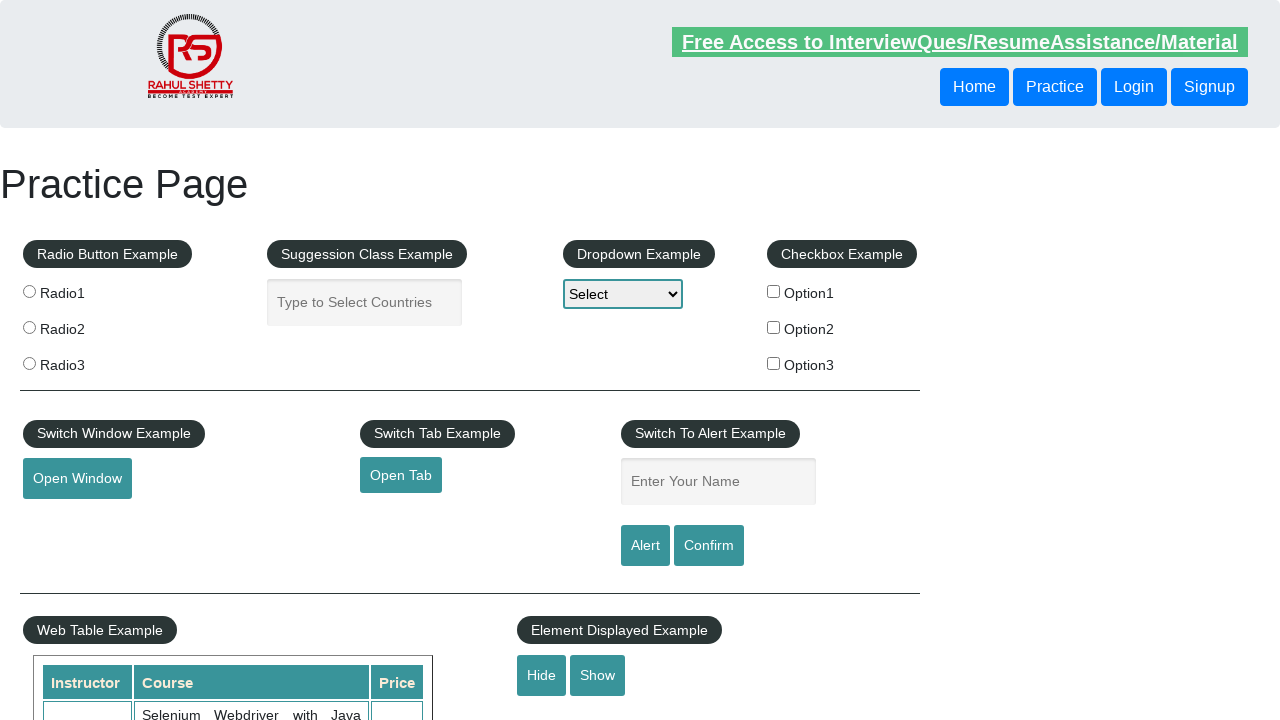

Waited for hide animation to complete
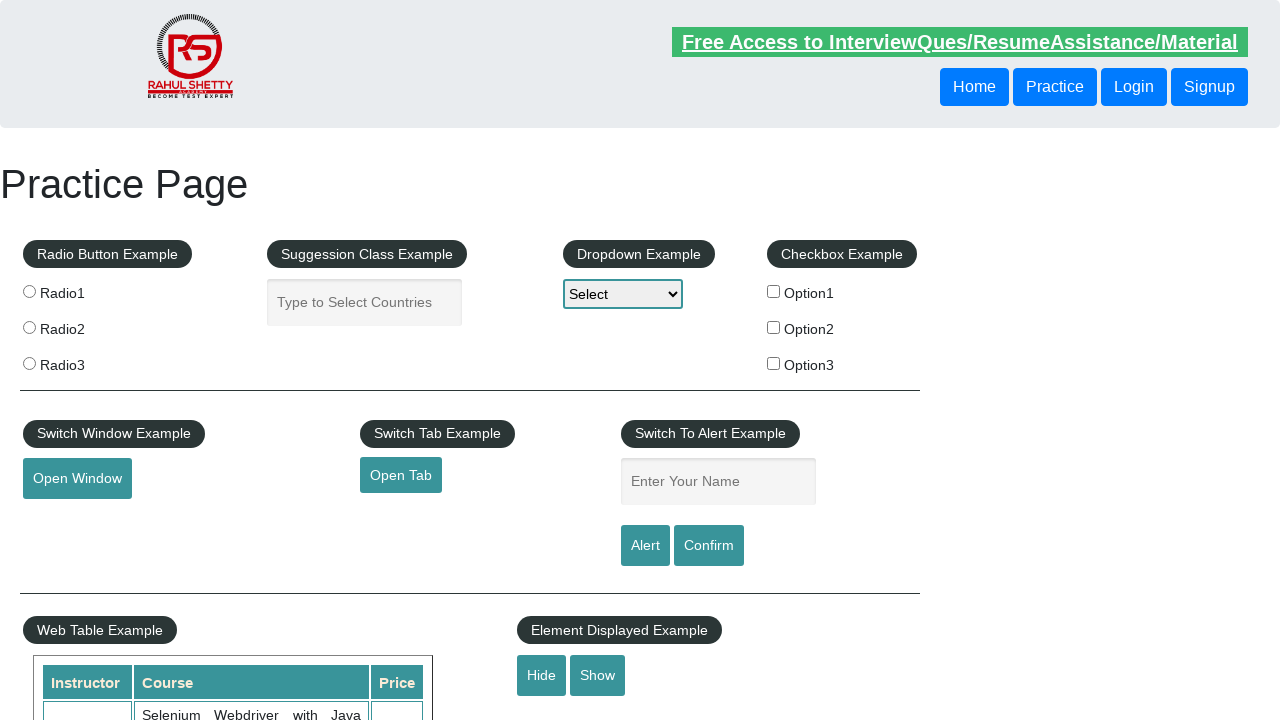

Verified that text input field is now hidden
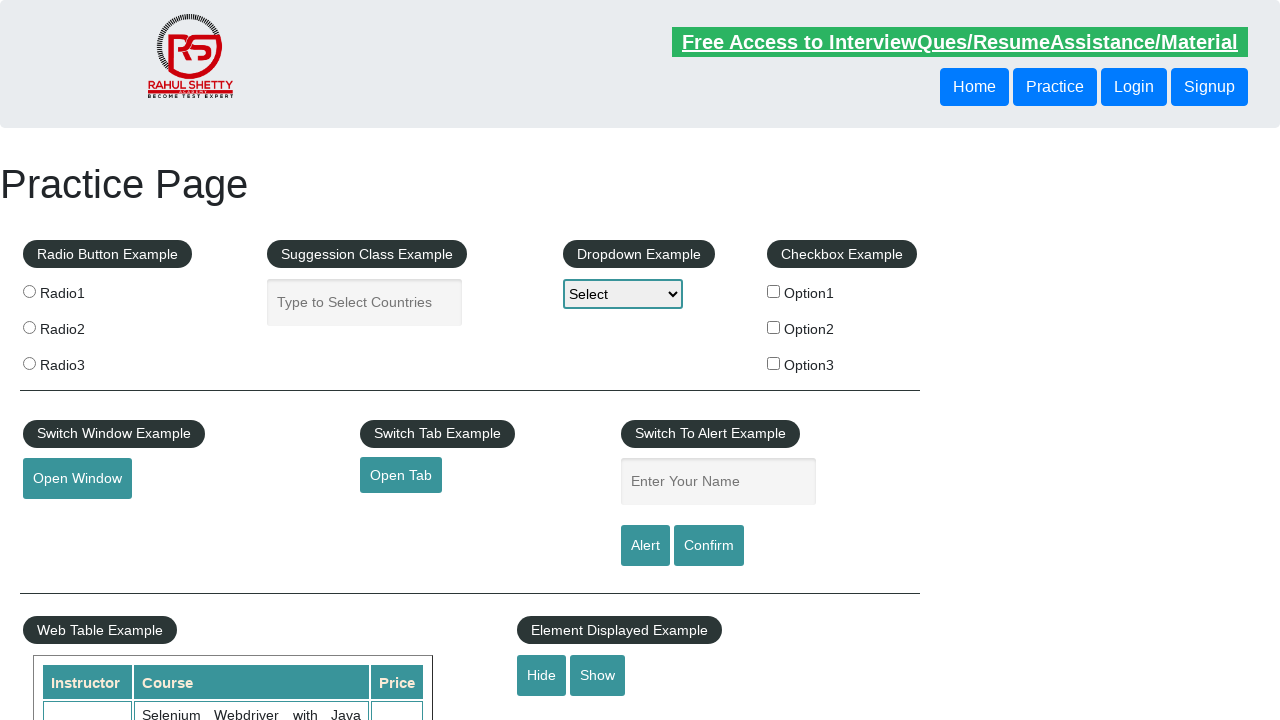

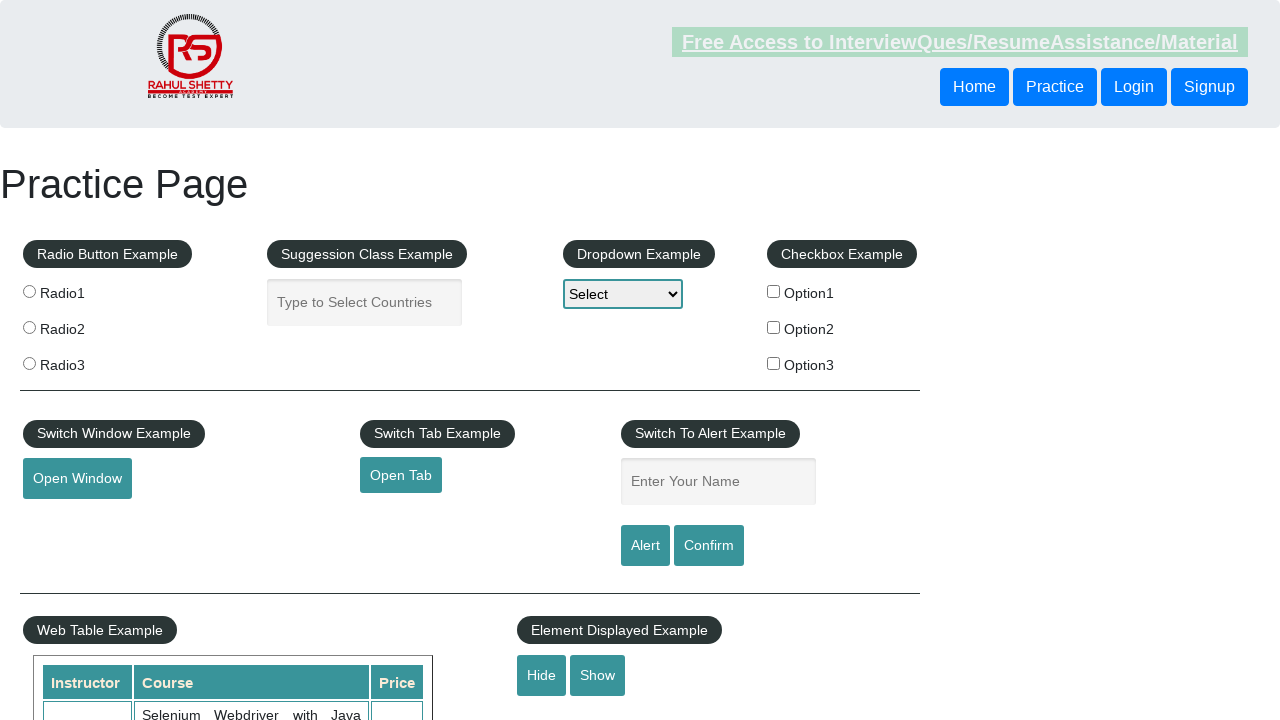